Tests user registration form by filling in personal details, agreeing to terms, and submitting the form

Starting URL: https://naveenautomationlabs.com/opencart/index.php?route=account/register

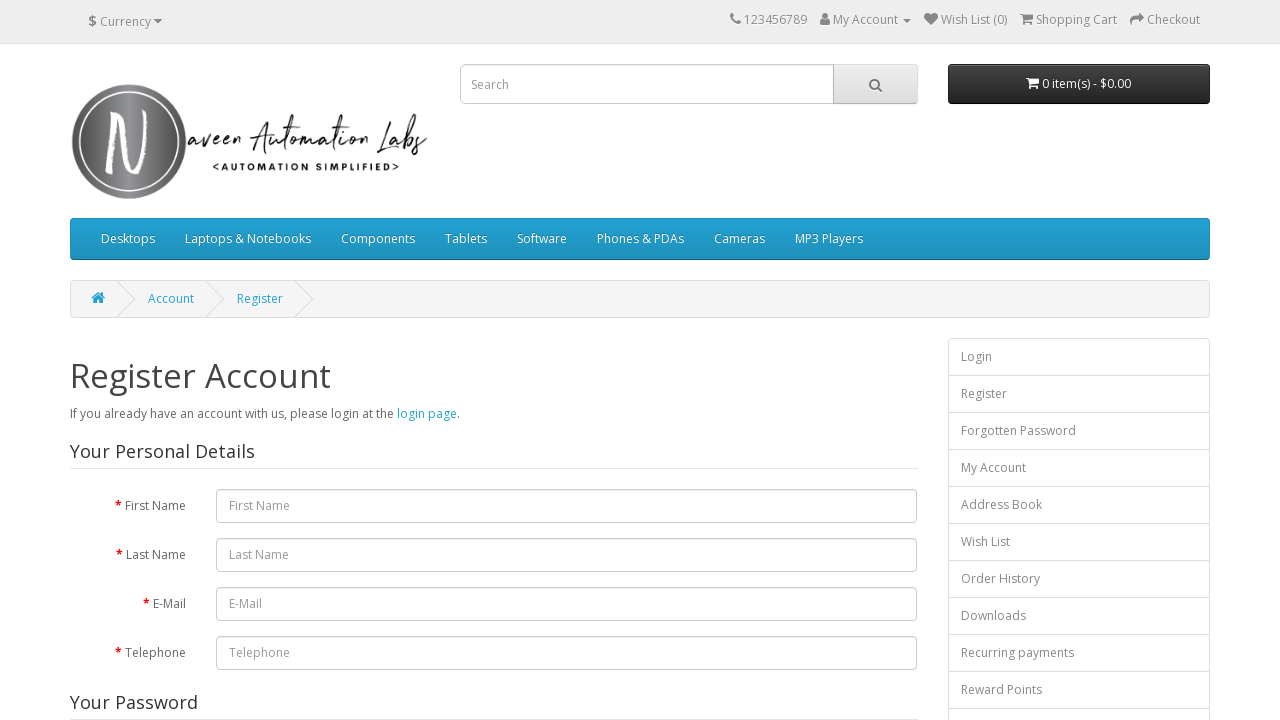

Filled first name field with 'Kavitha' on #input-firstname
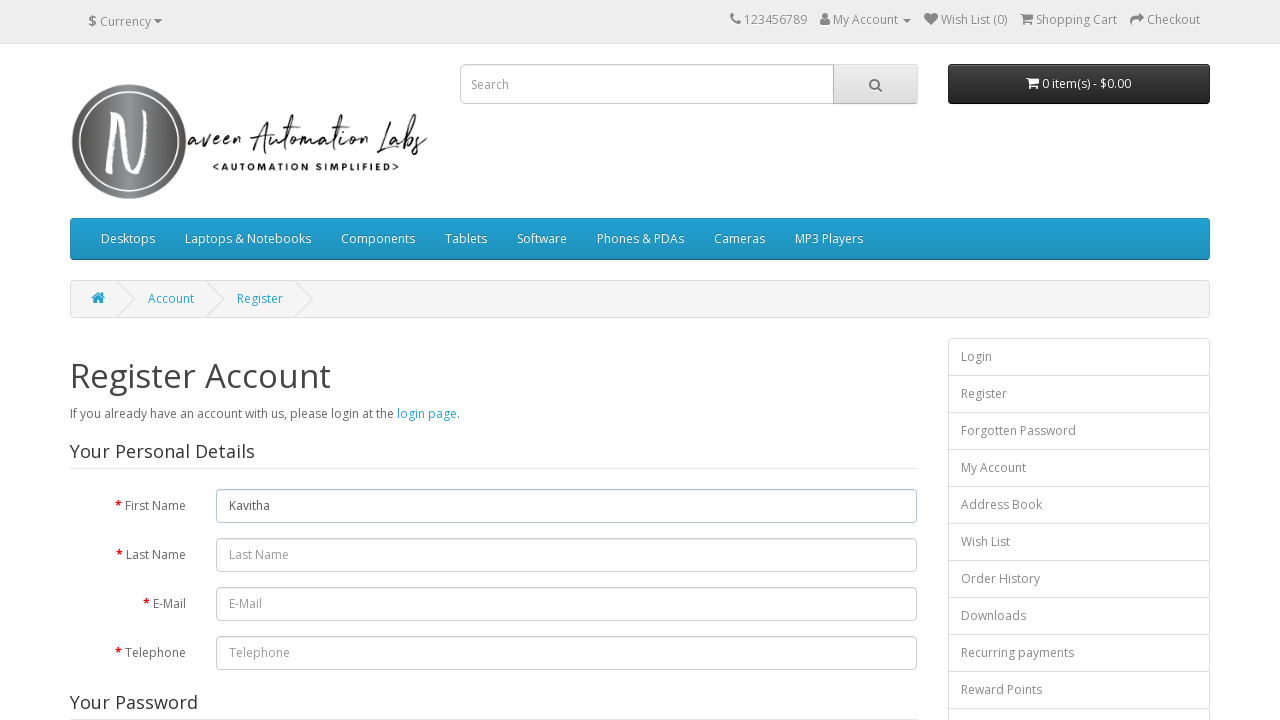

Filled last name field with 'PS' on #input-lastname
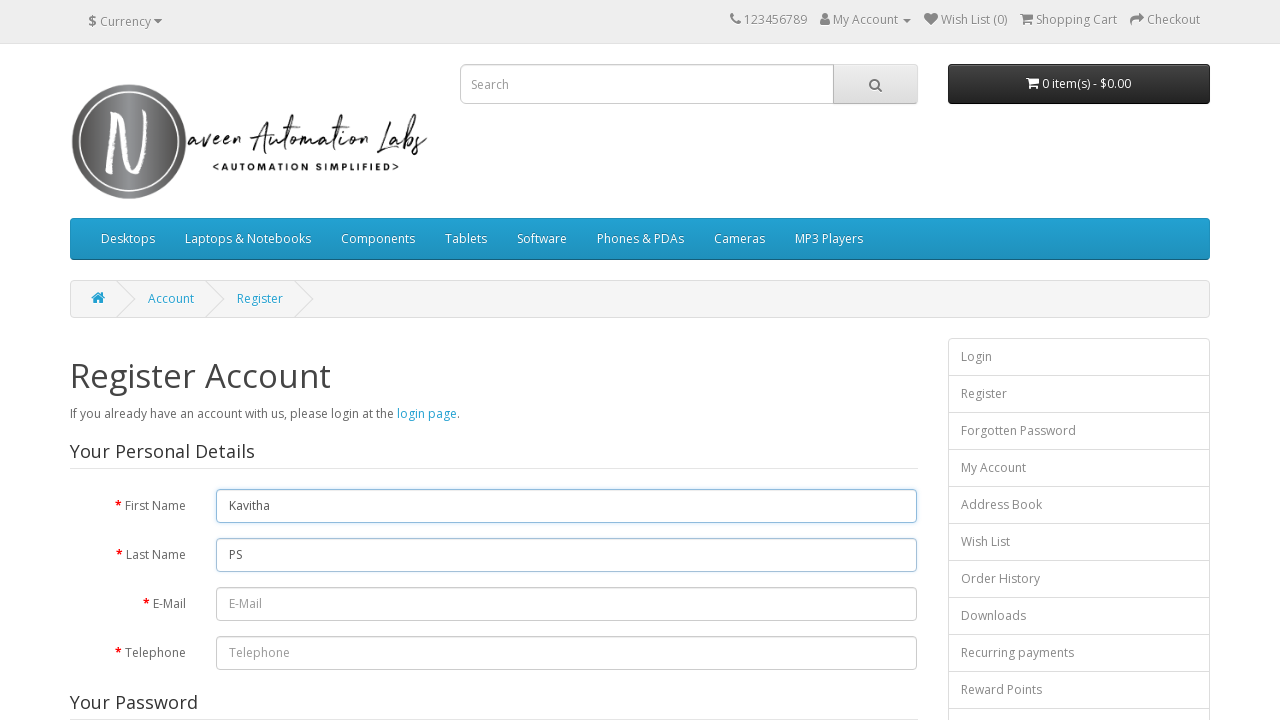

Filled email field with 'testuser456@gmail.com' on #input-email
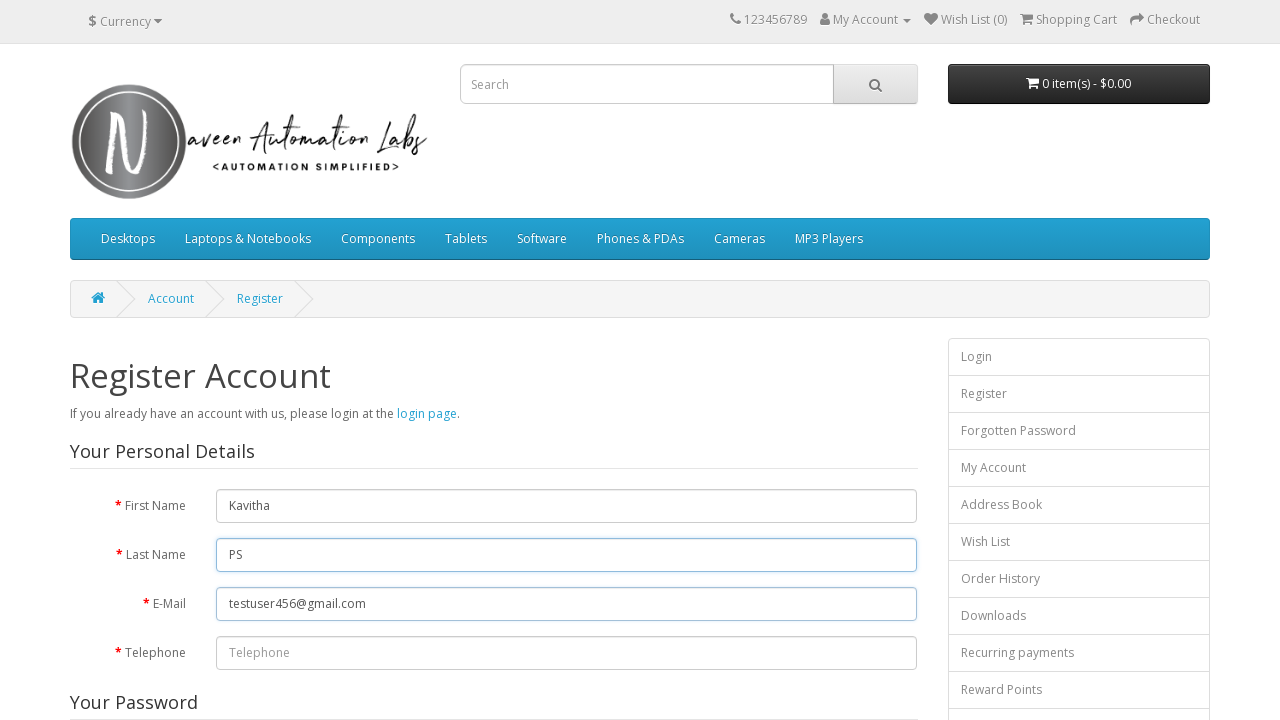

Filled telephone field with '9876543210' on #input-telephone
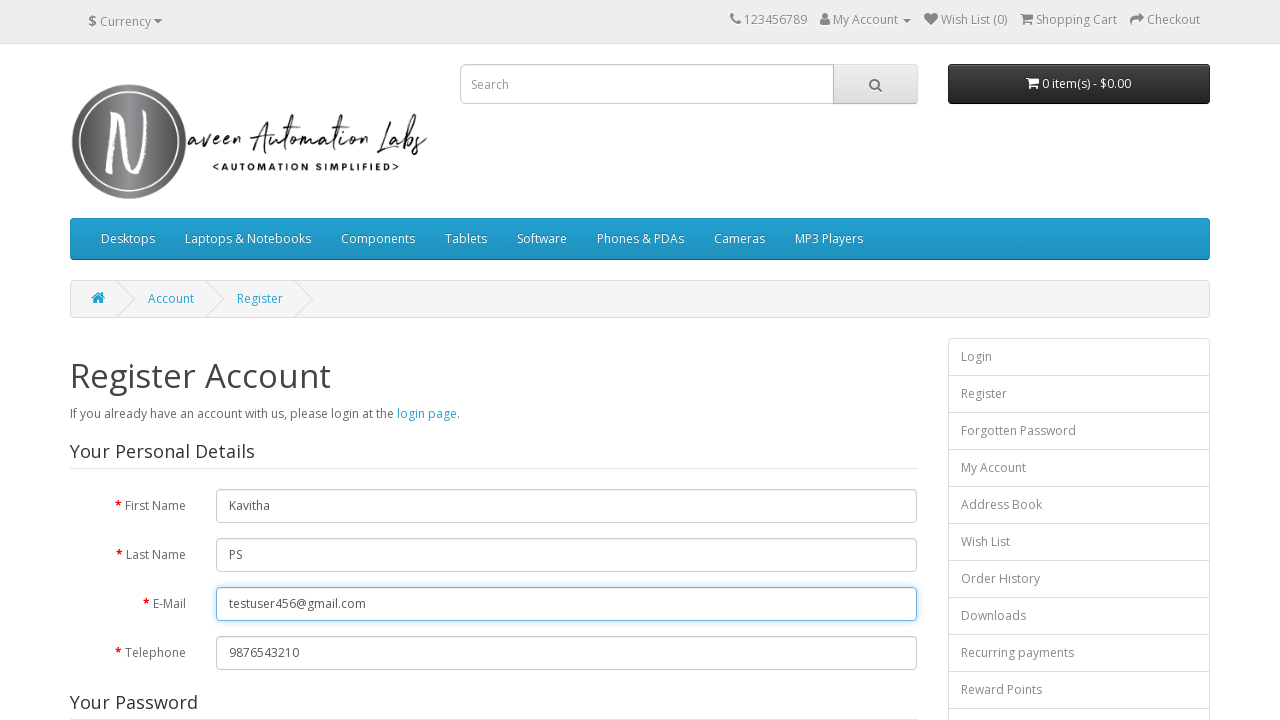

Filled password field with 'Test@123' on #input-password
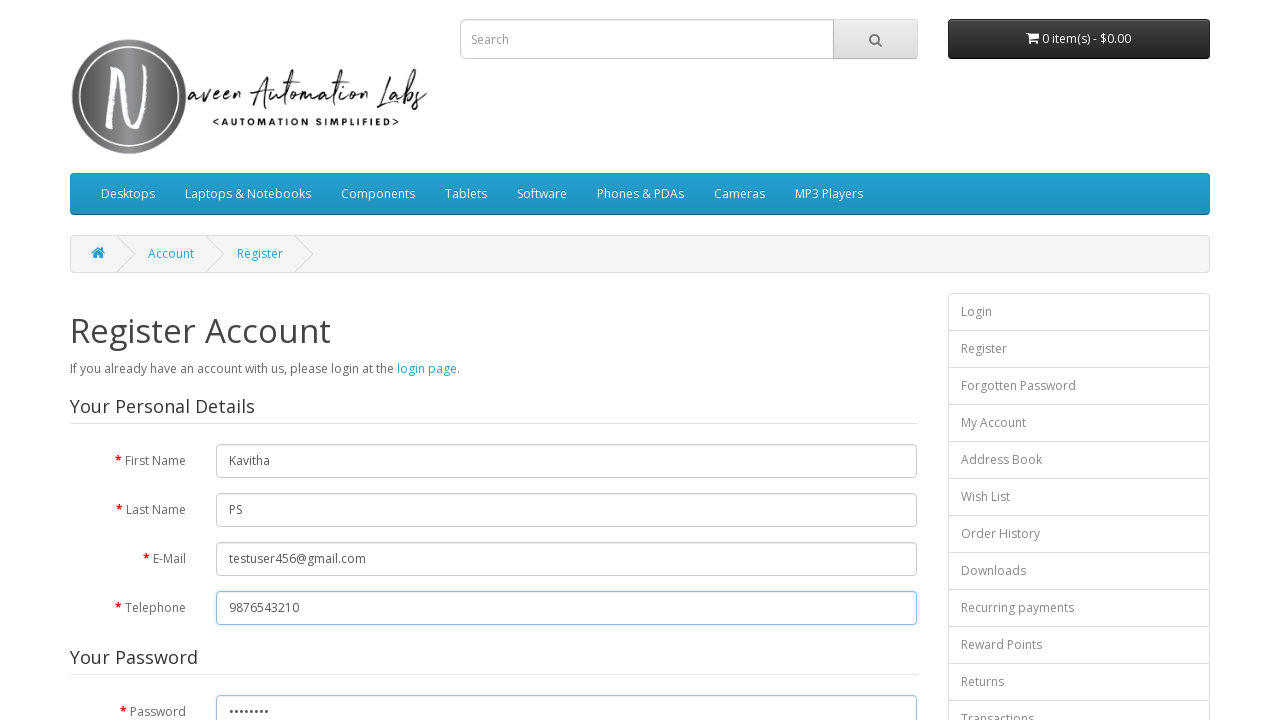

Filled password confirmation field with 'Test@123' on #input-confirm
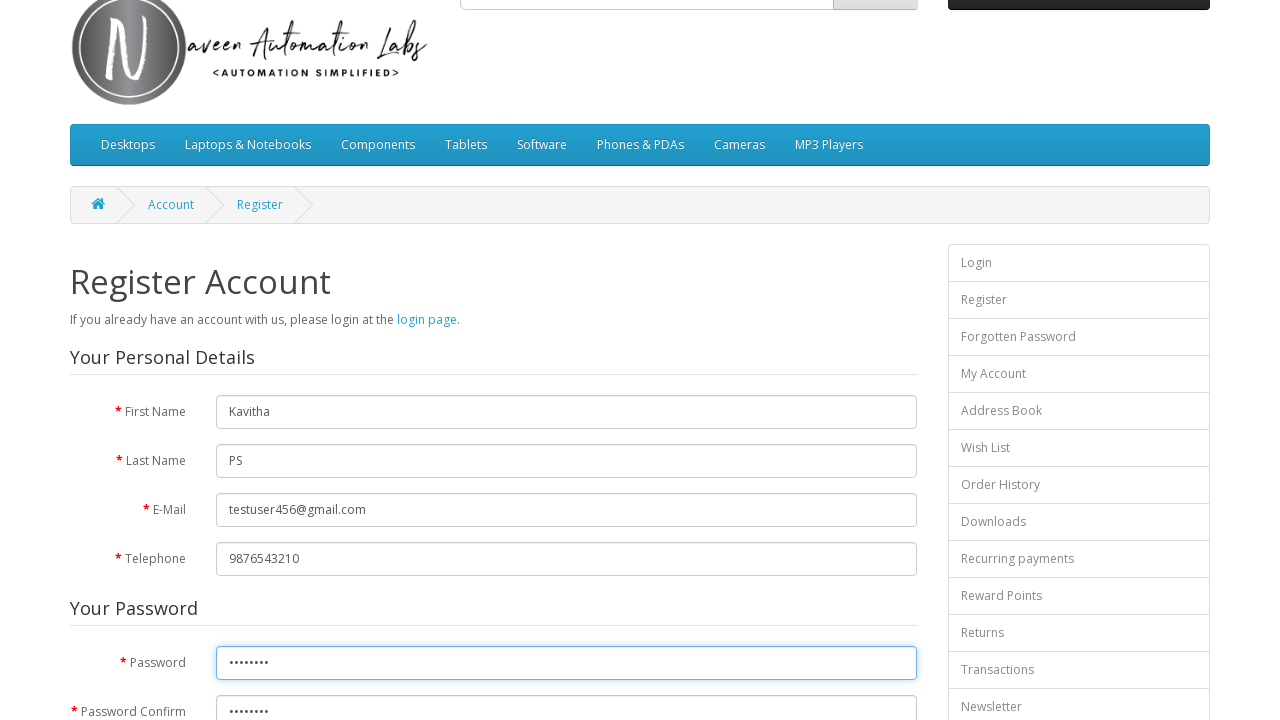

Checked the terms and conditions agreement checkbox at (825, 424) on input[name='agree']
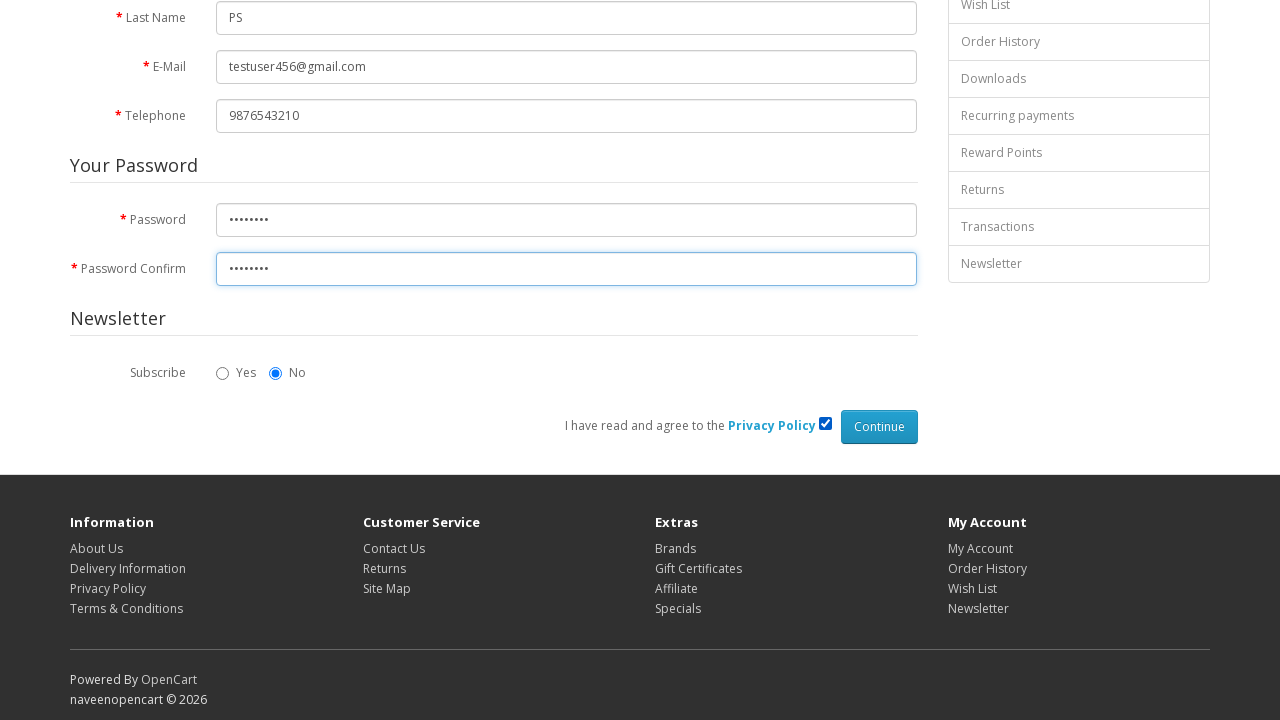

Submitted the registration form at (879, 427) on xpath=//*[@id='content']/form/div/div/input[2]
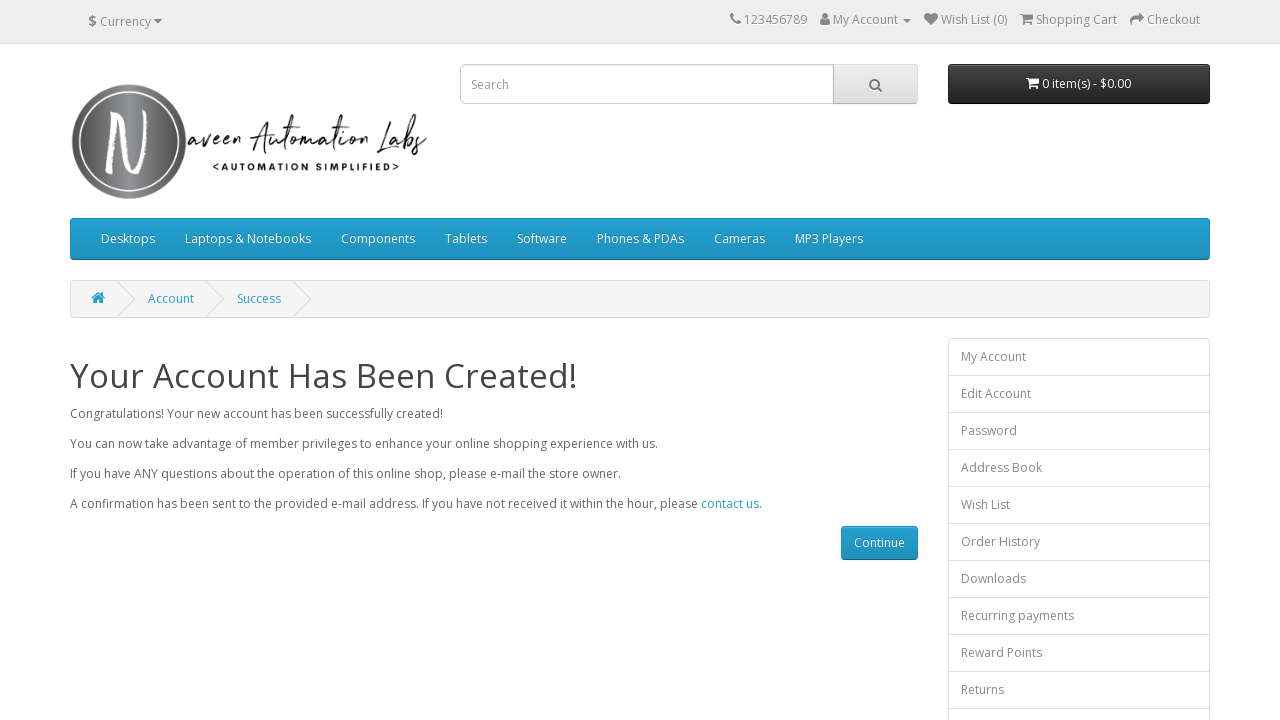

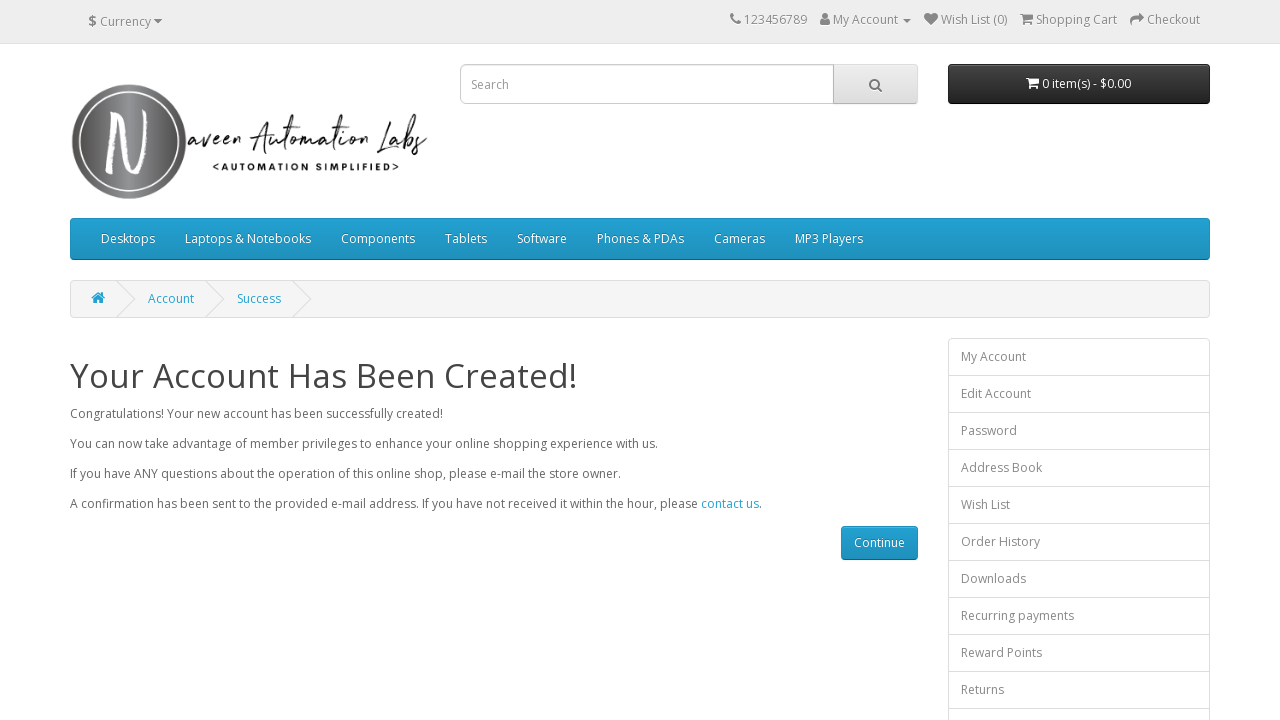